Tests adding products to cart on a product page by clicking add buttons multiple times for different products with varying quantities.

Starting URL: https://material.playwrightvn.com/

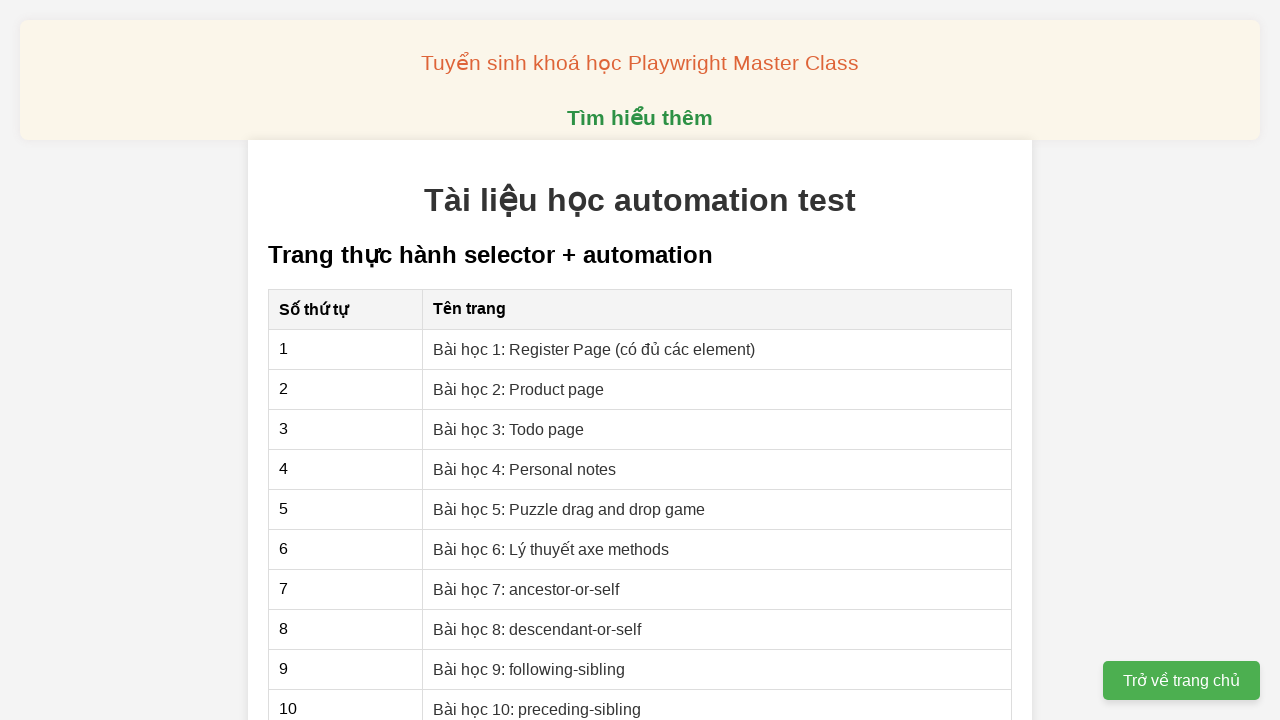

Clicked on Product page link at (519, 389) on xpath=//a[@href='02-xpath-product-page.html']
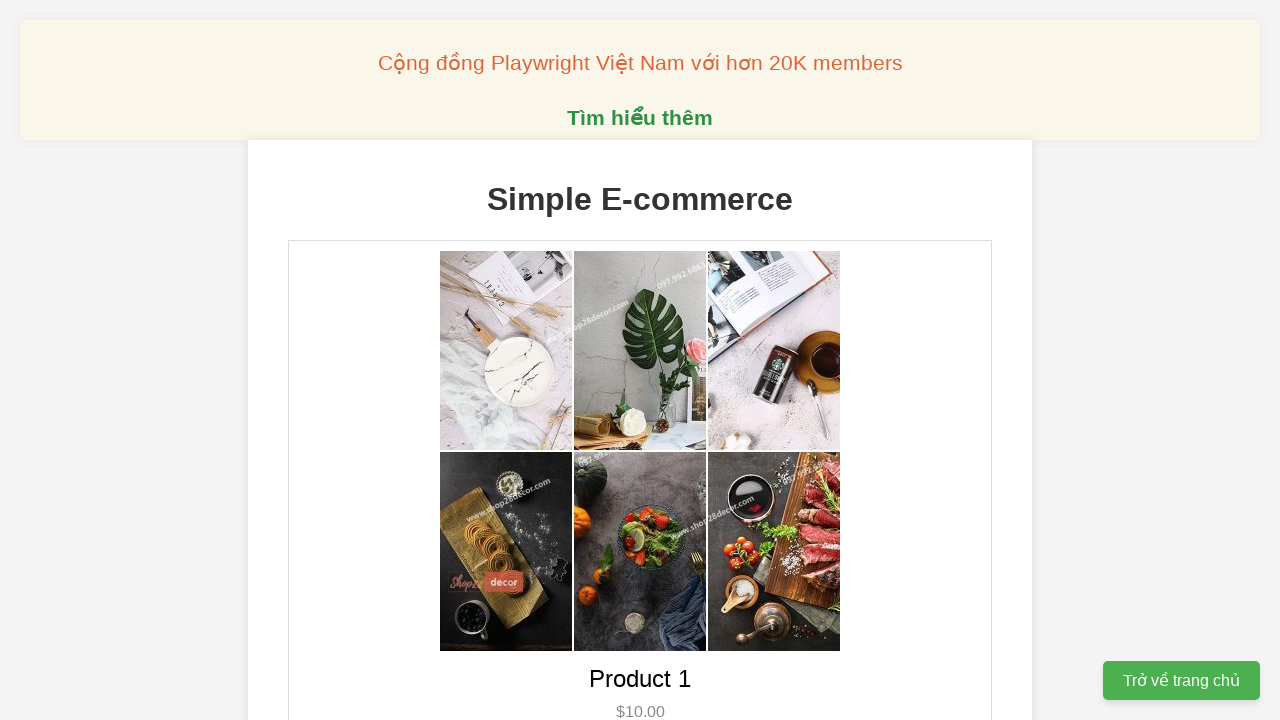

Added Product 1 to cart (first click) at (640, 360) on xpath=//button[@data-product-id='1']
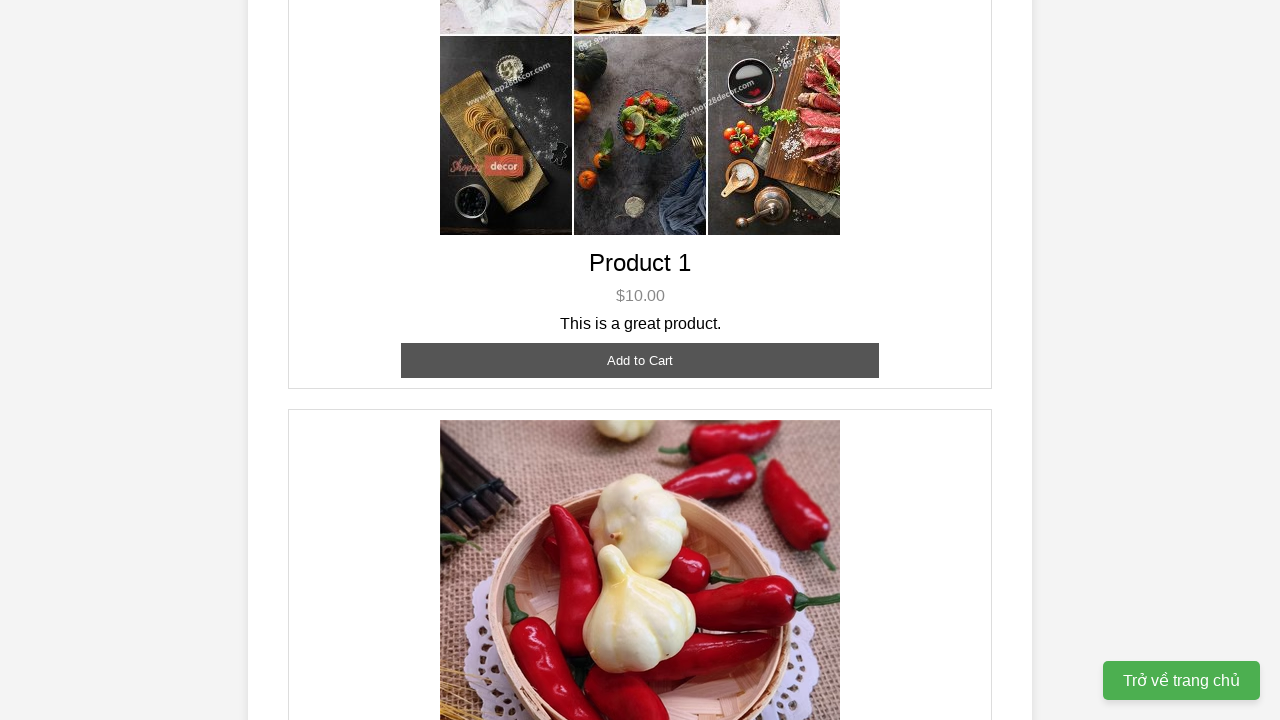

Added Product 1 to cart (second click) at (640, 360) on xpath=//button[@data-product-id='1']
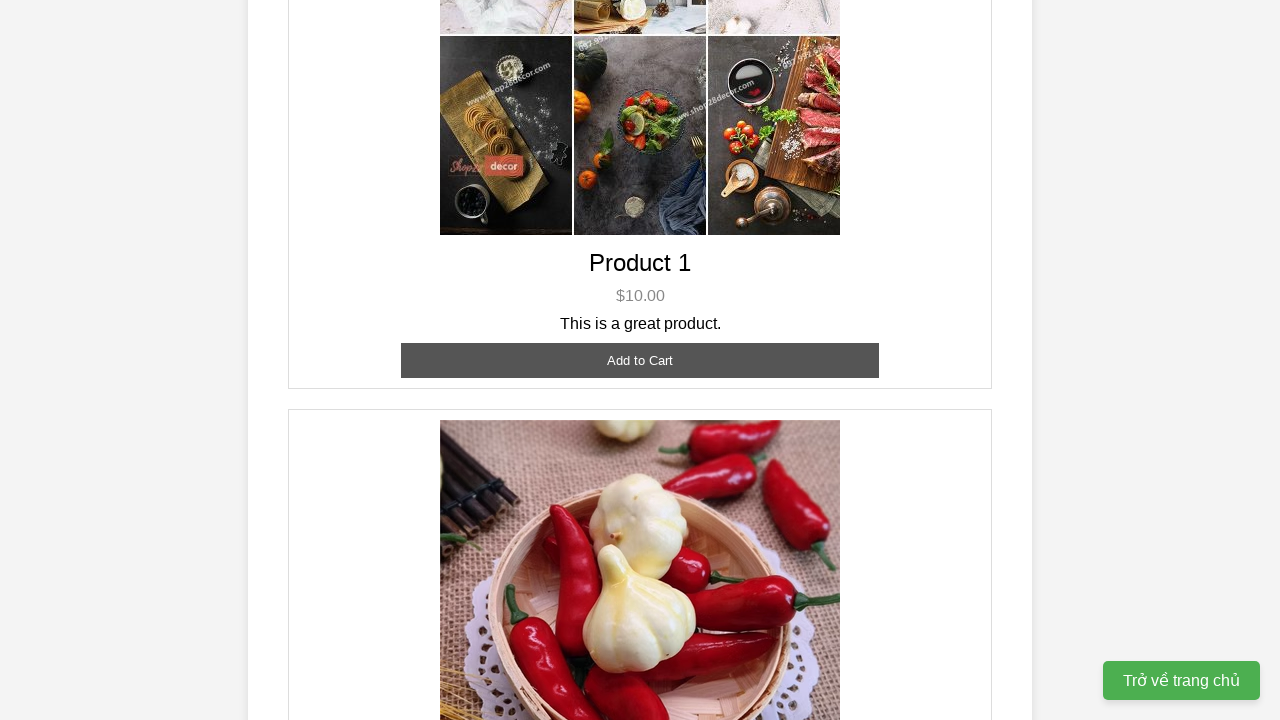

Double-clicked Product 1 add button (adds 2 more items) at (640, 360) on xpath=//button[@data-product-id='1']
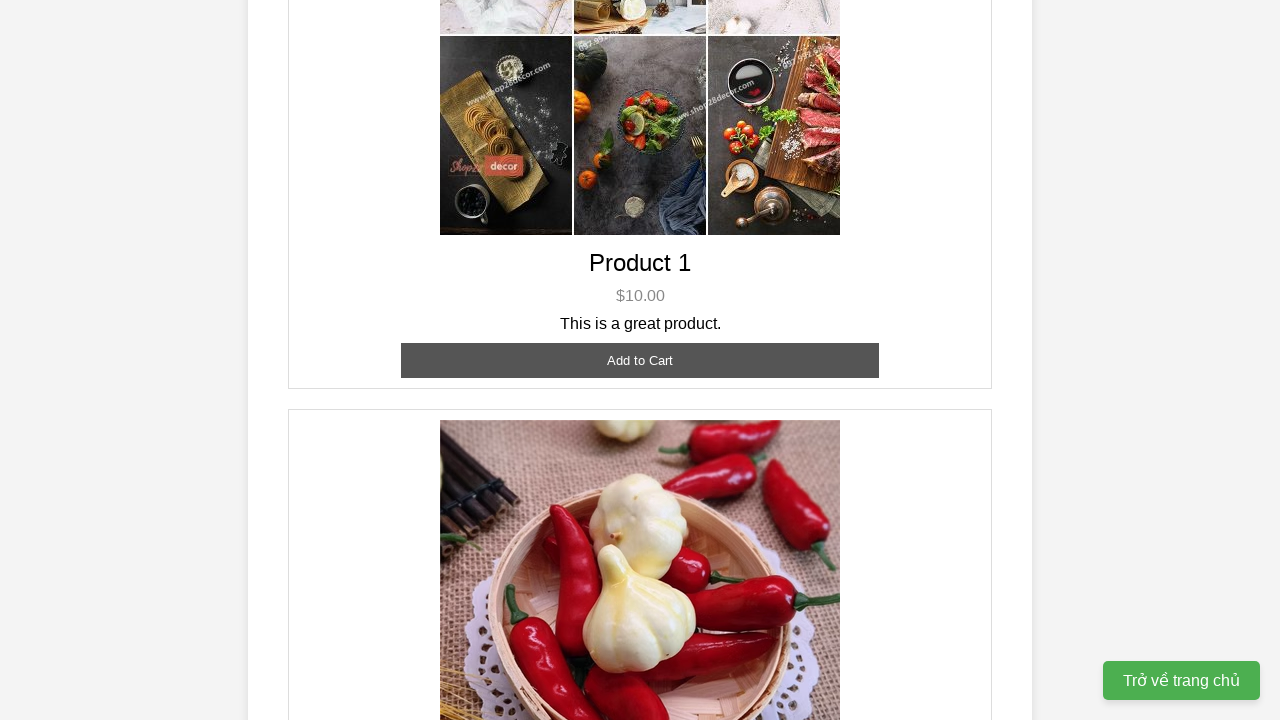

Added Product 2 to cart (first click) at (640, 360) on xpath=//button[@data-product-id='2']
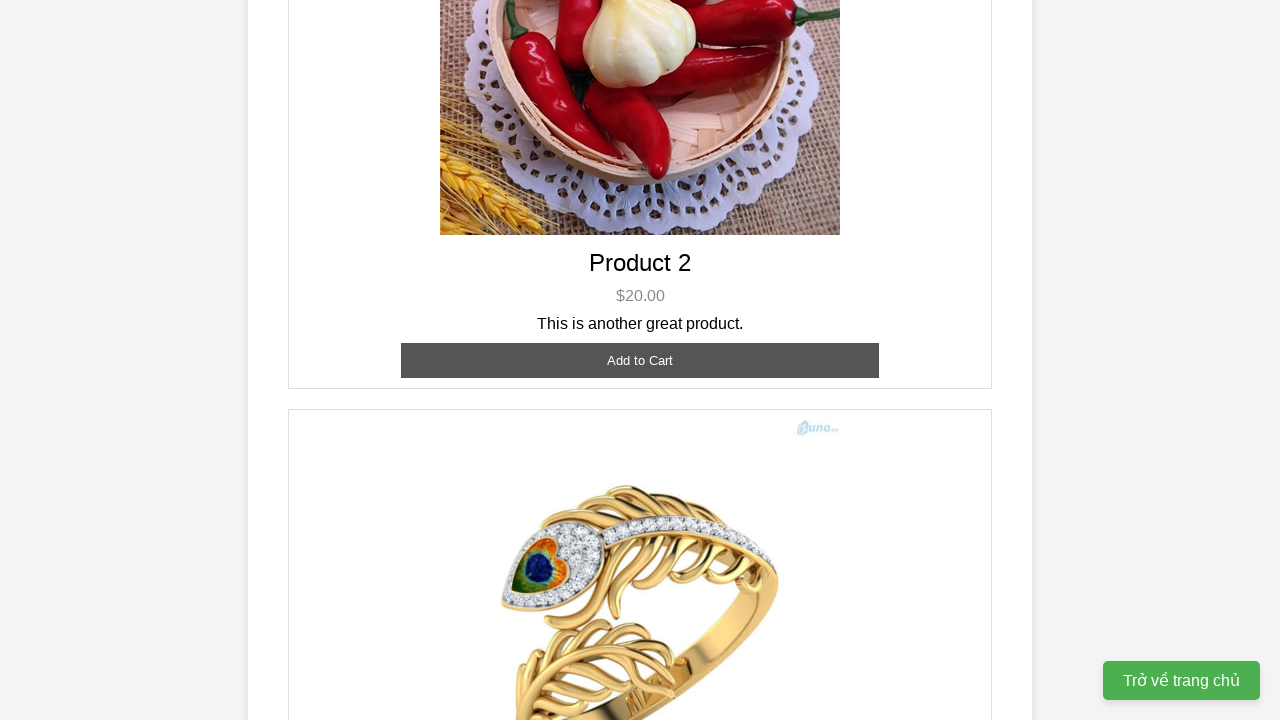

Added Product 2 to cart (second click) at (640, 360) on xpath=//button[@data-product-id='2']
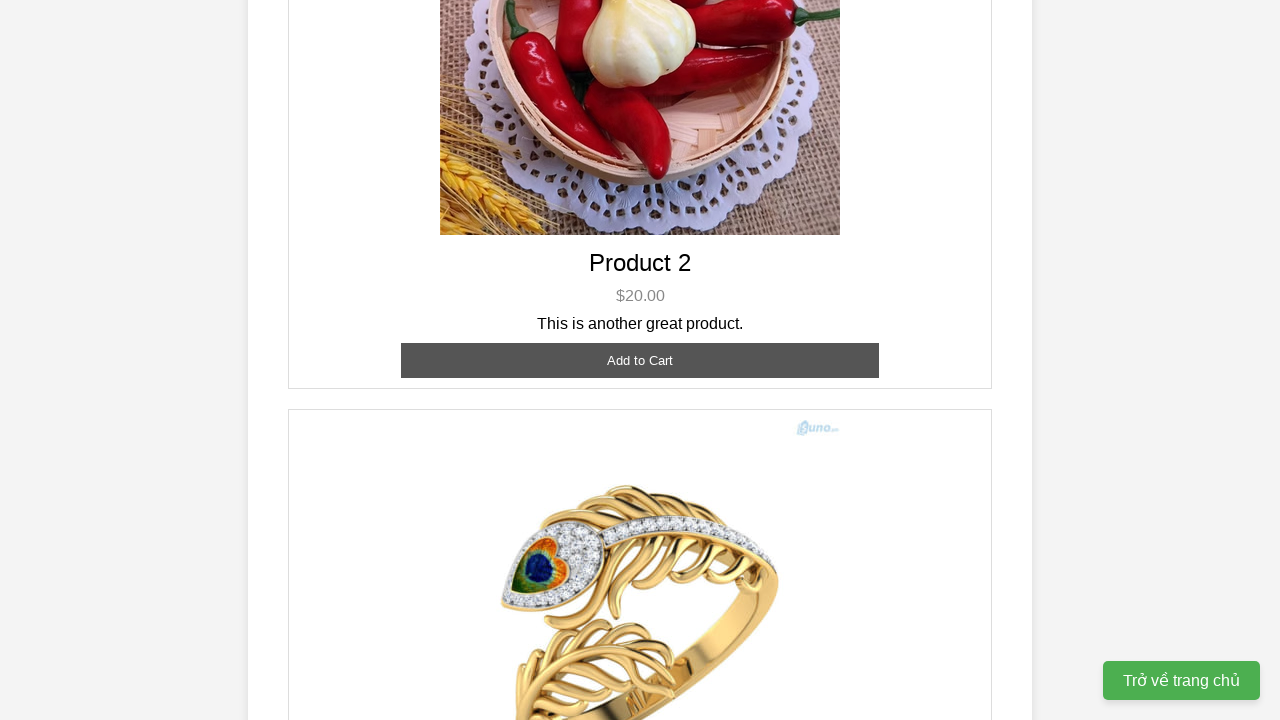

Added Product 2 to cart (third click) at (640, 360) on xpath=//button[@data-product-id='2']
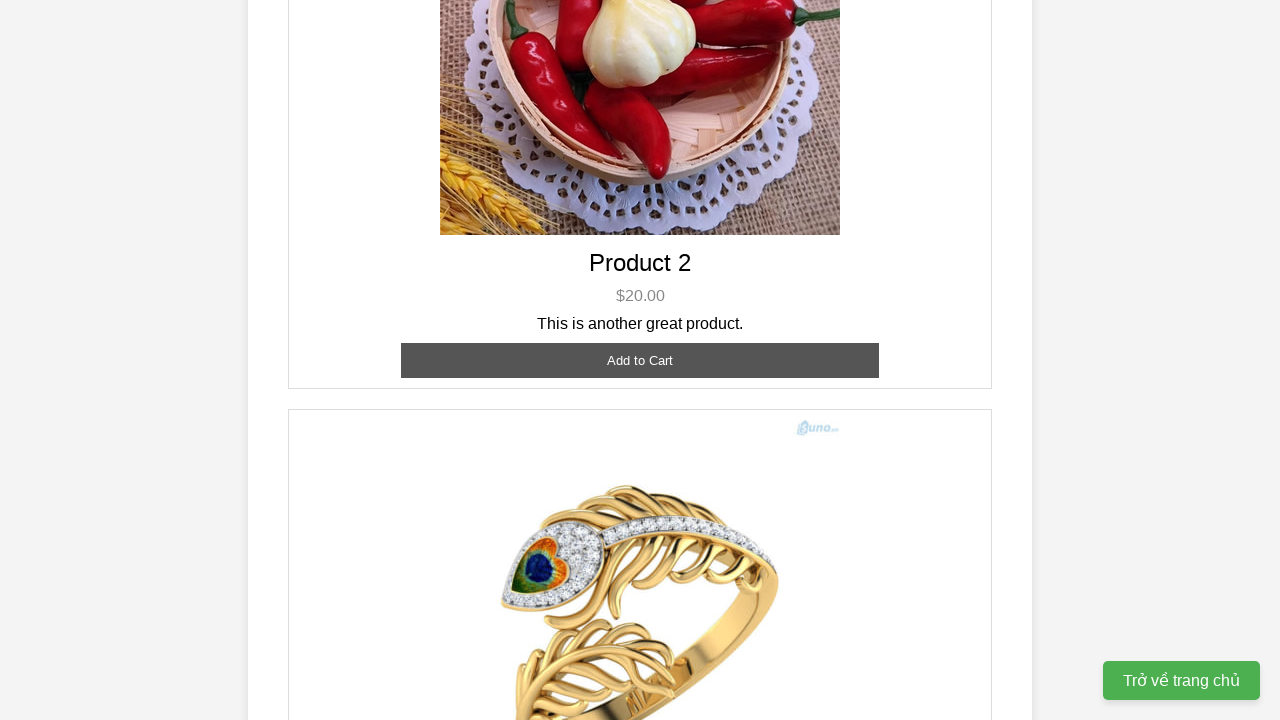

Added Product 3 to cart (single click) at (640, 388) on xpath=//button[@data-product-id='3']
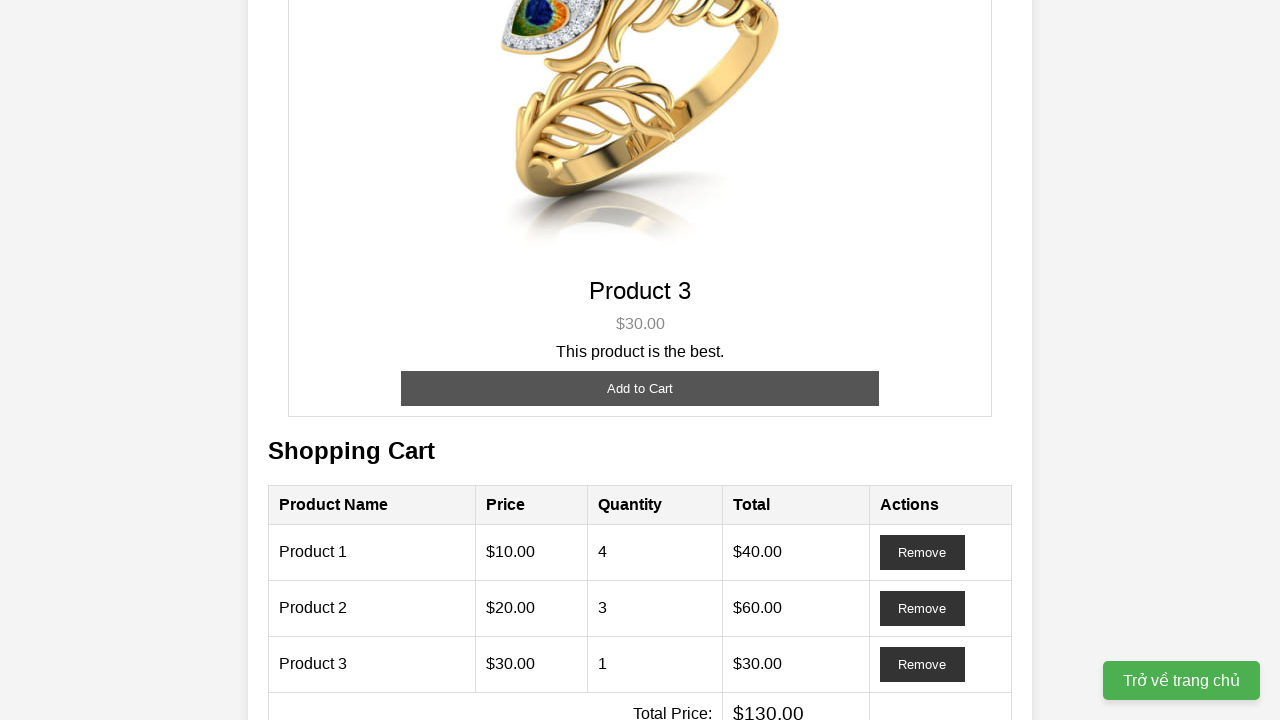

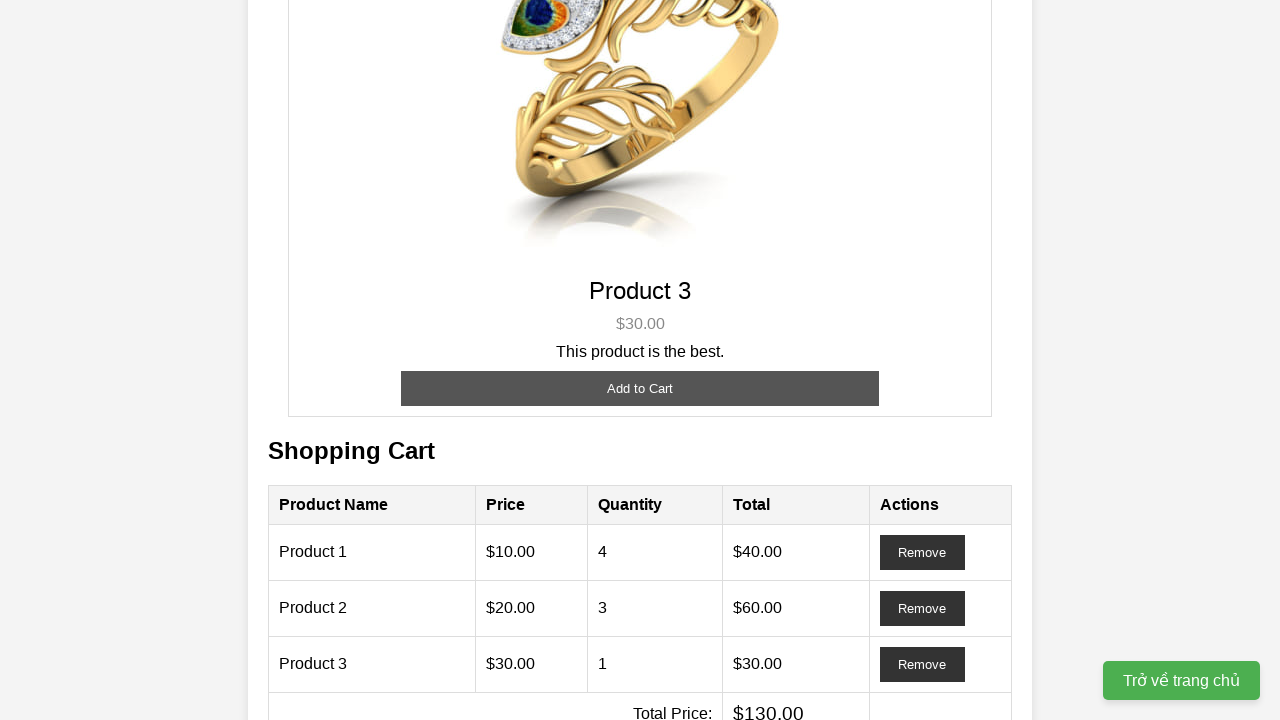